Tests browser tab handling by clicking a button that opens a new tab, switching to the new tab to verify its content, then switching back to the parent window to verify the title.

Starting URL: https://demoqa.com/browser-windows

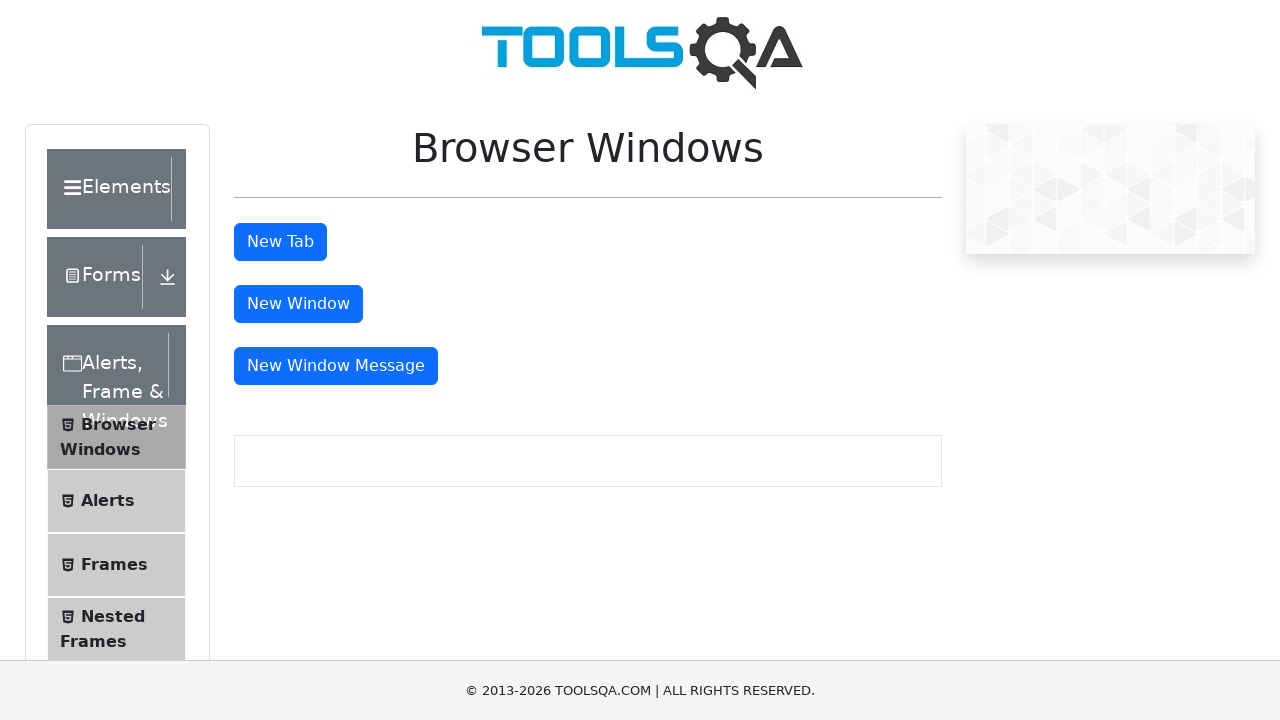

Set viewport size to 1920x1080
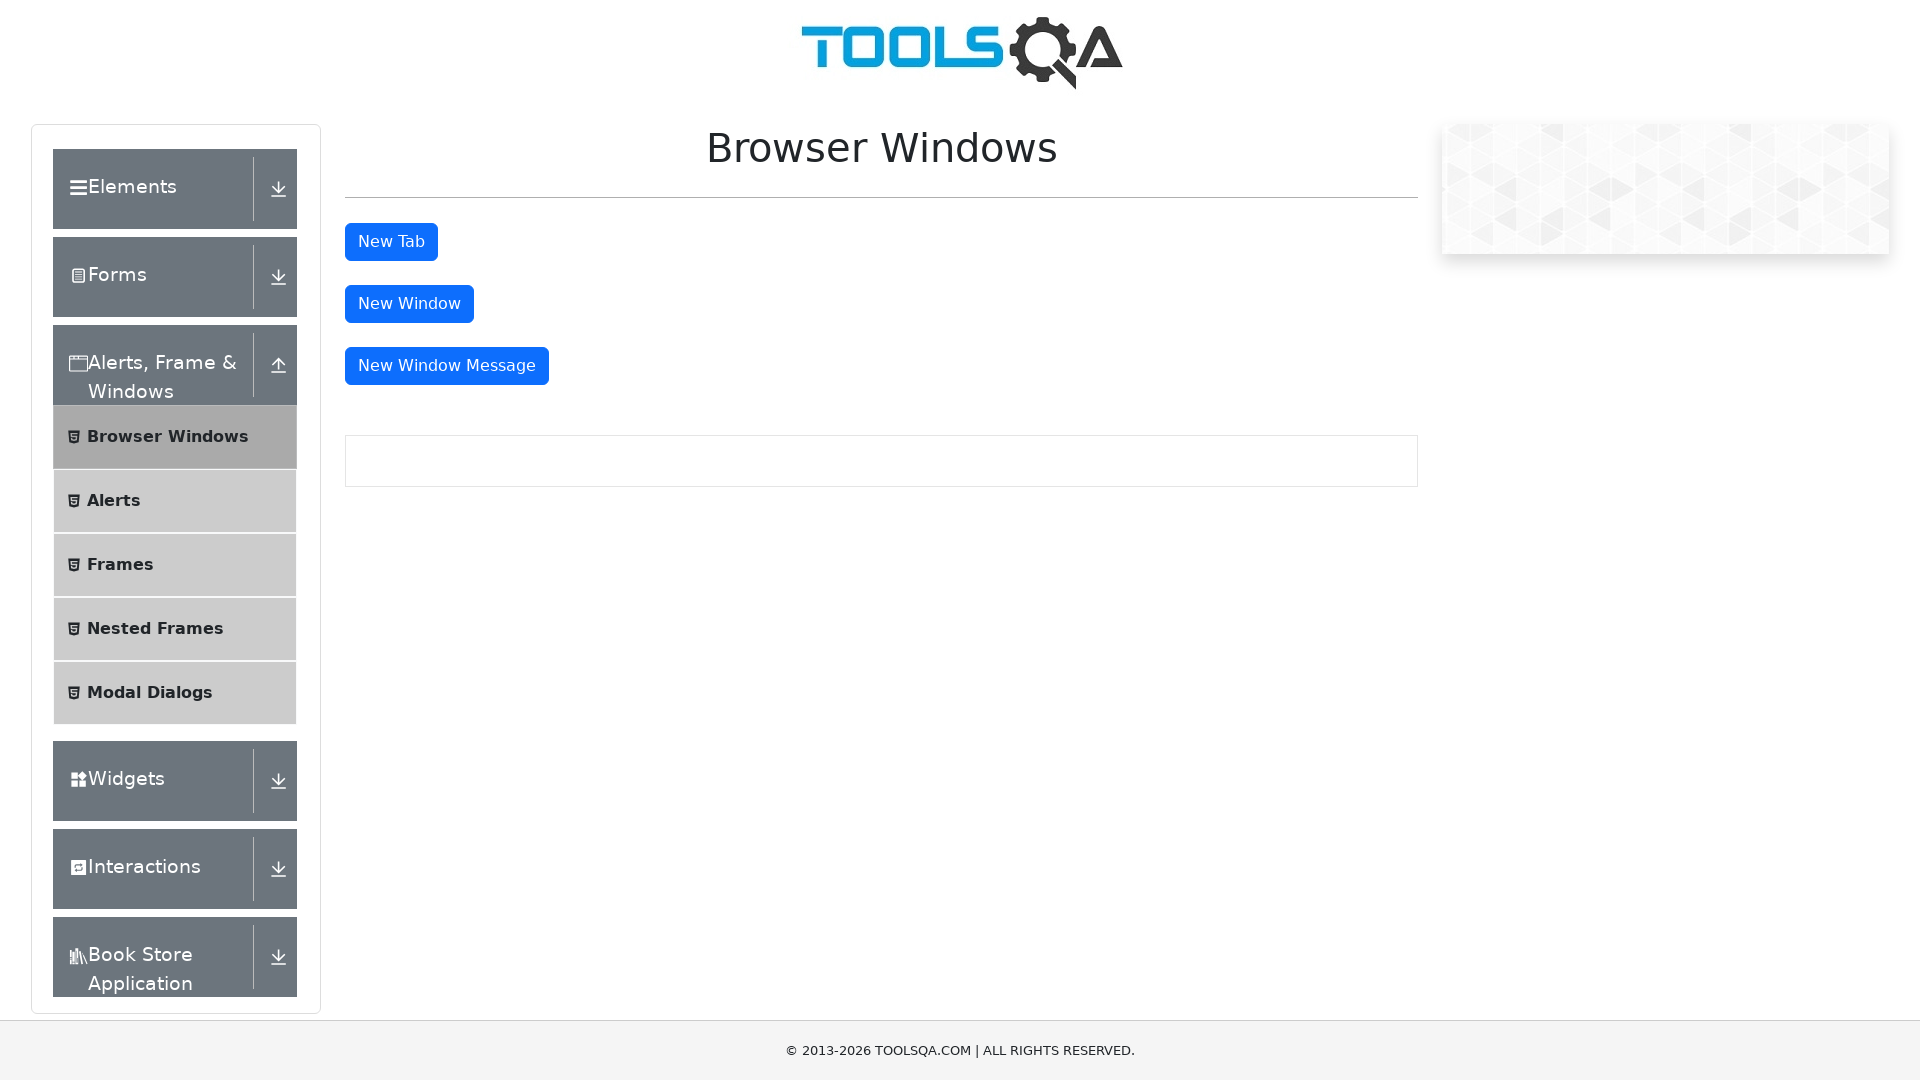

Clicked button to open new tab at (391, 242) on #tabButton
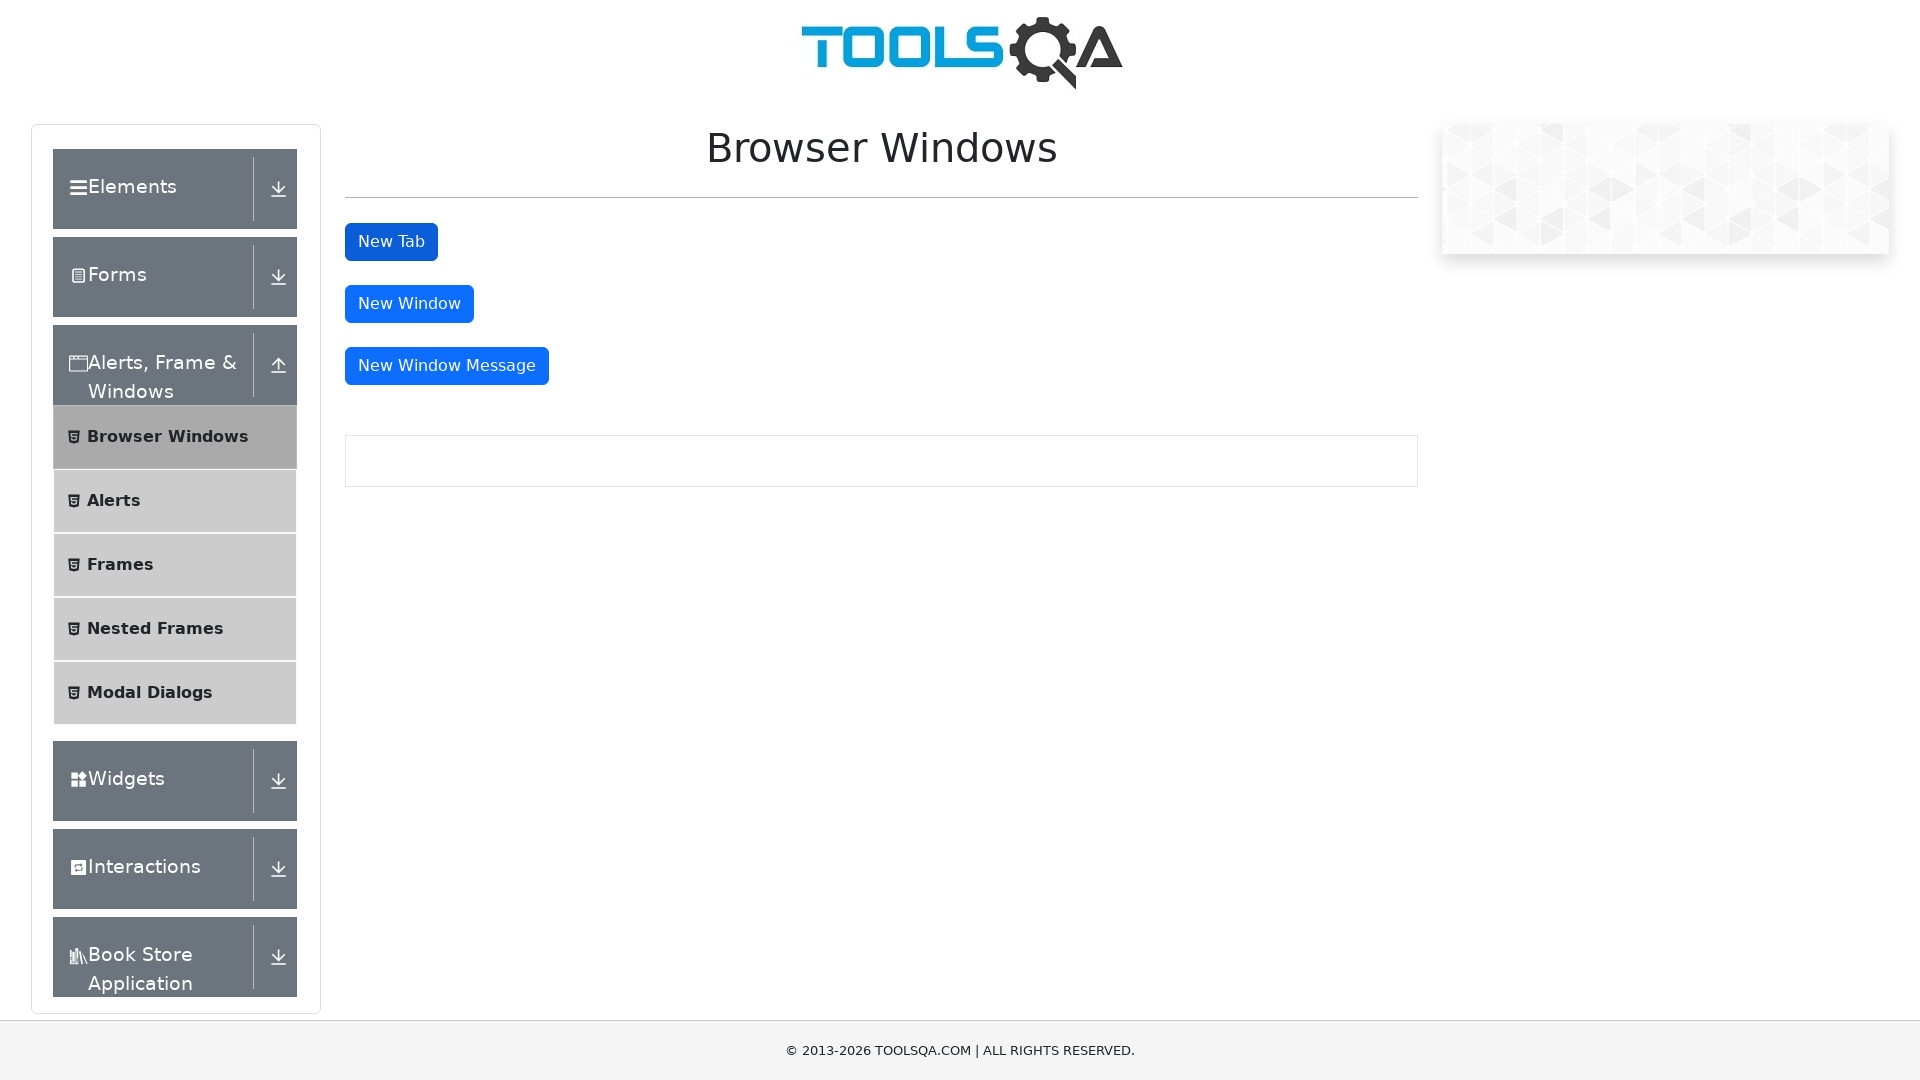

Captured new page/tab reference
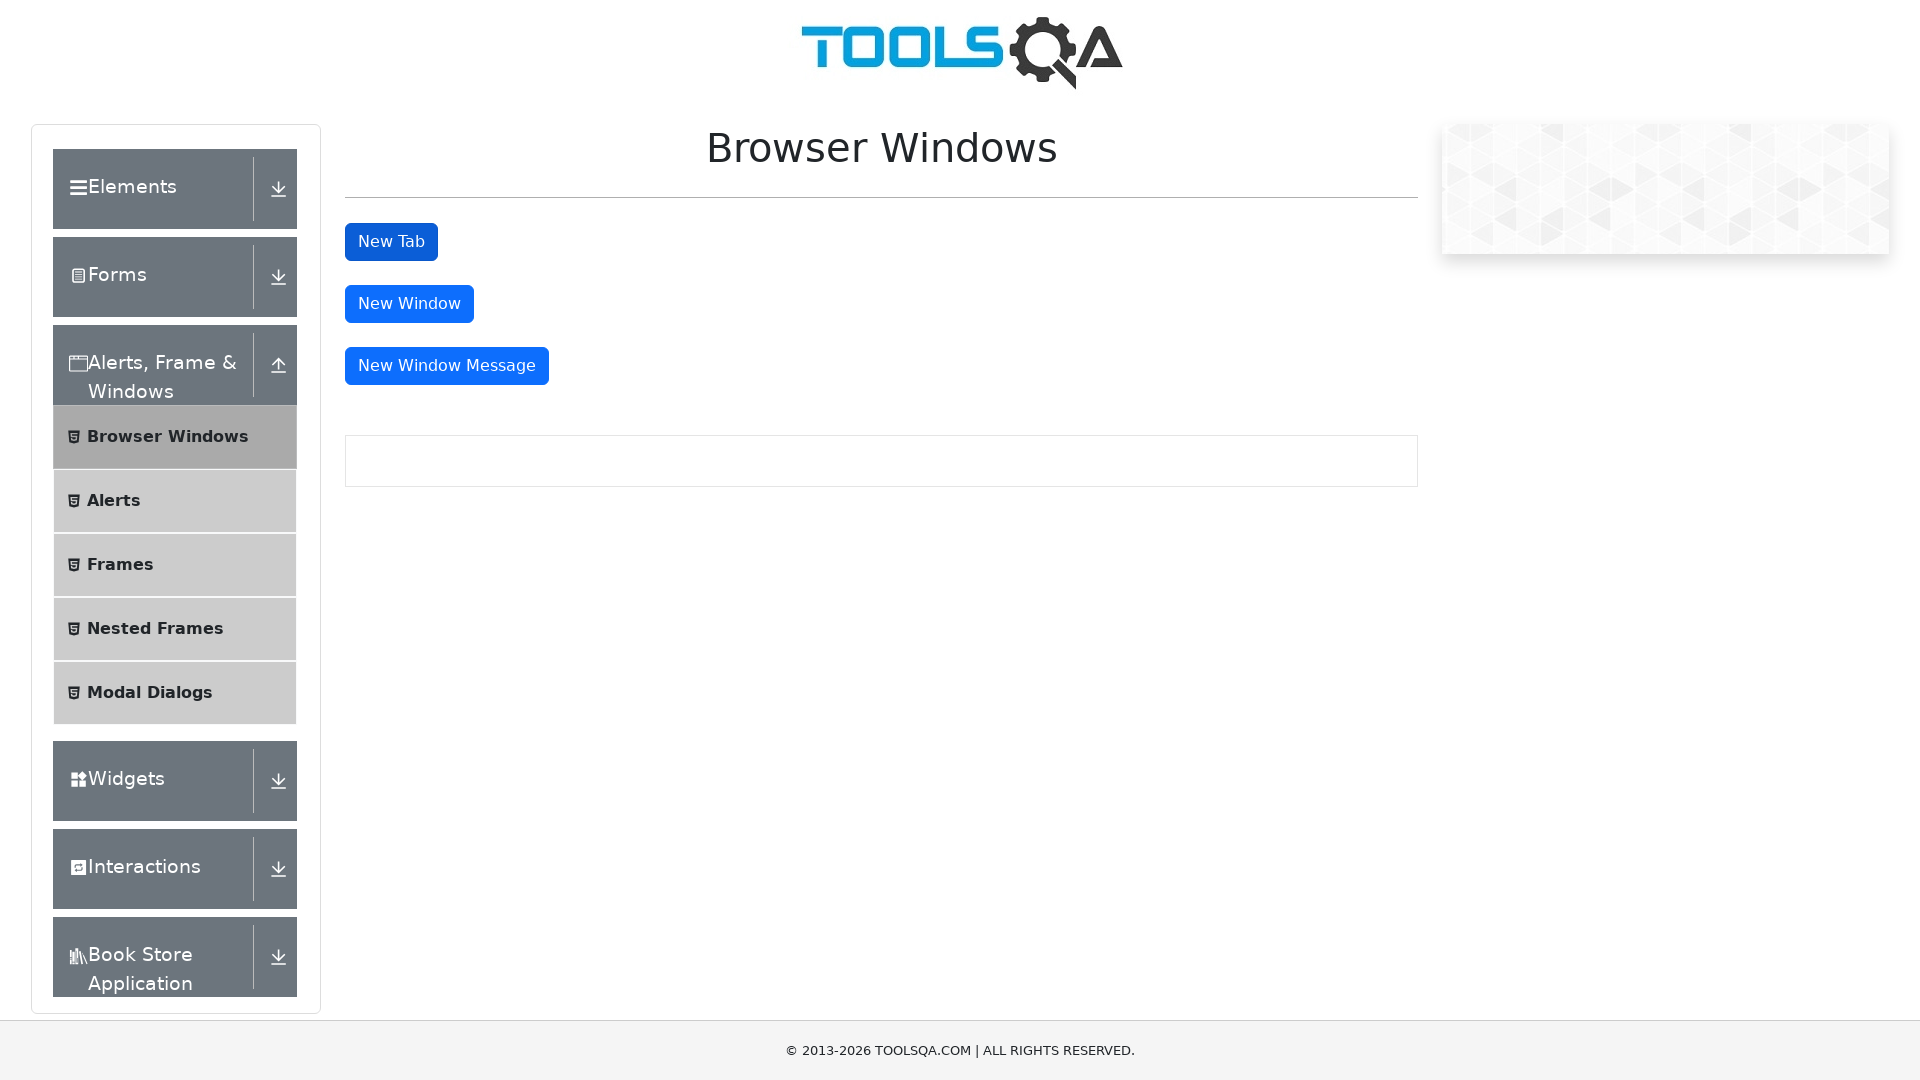

Waited for new page to fully load
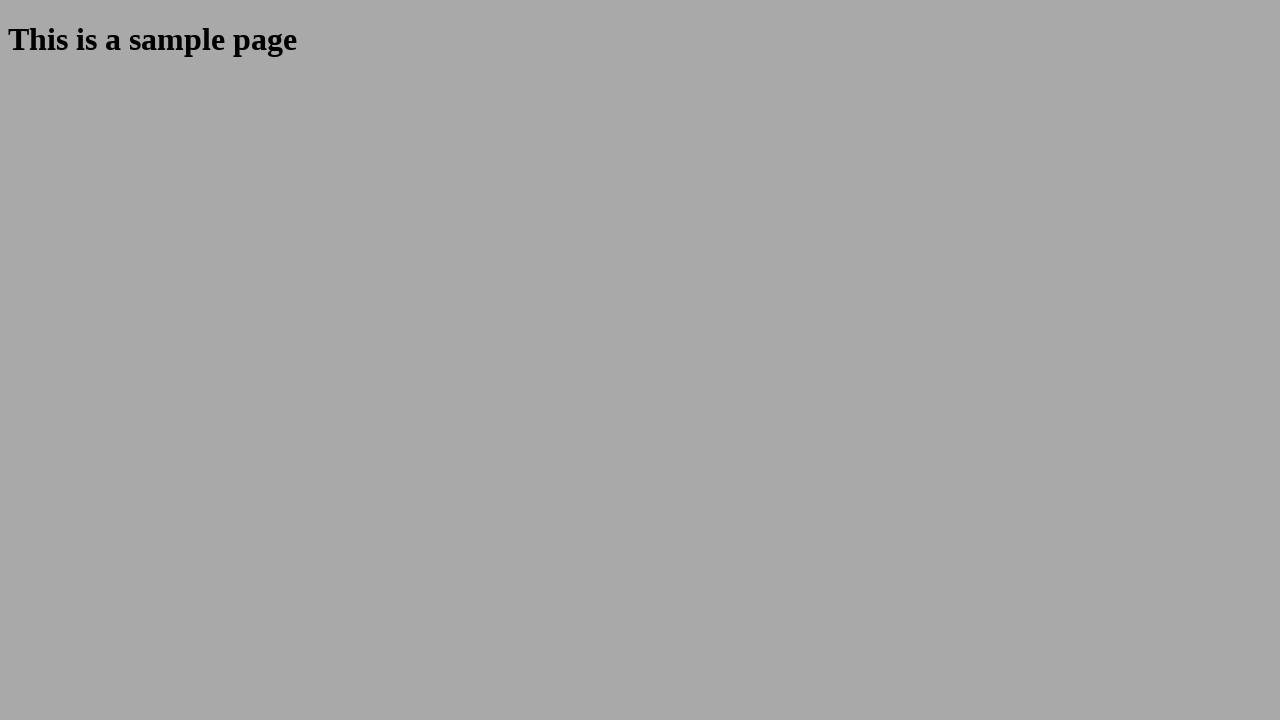

Retrieved child window sample text: 'This is a sample page'
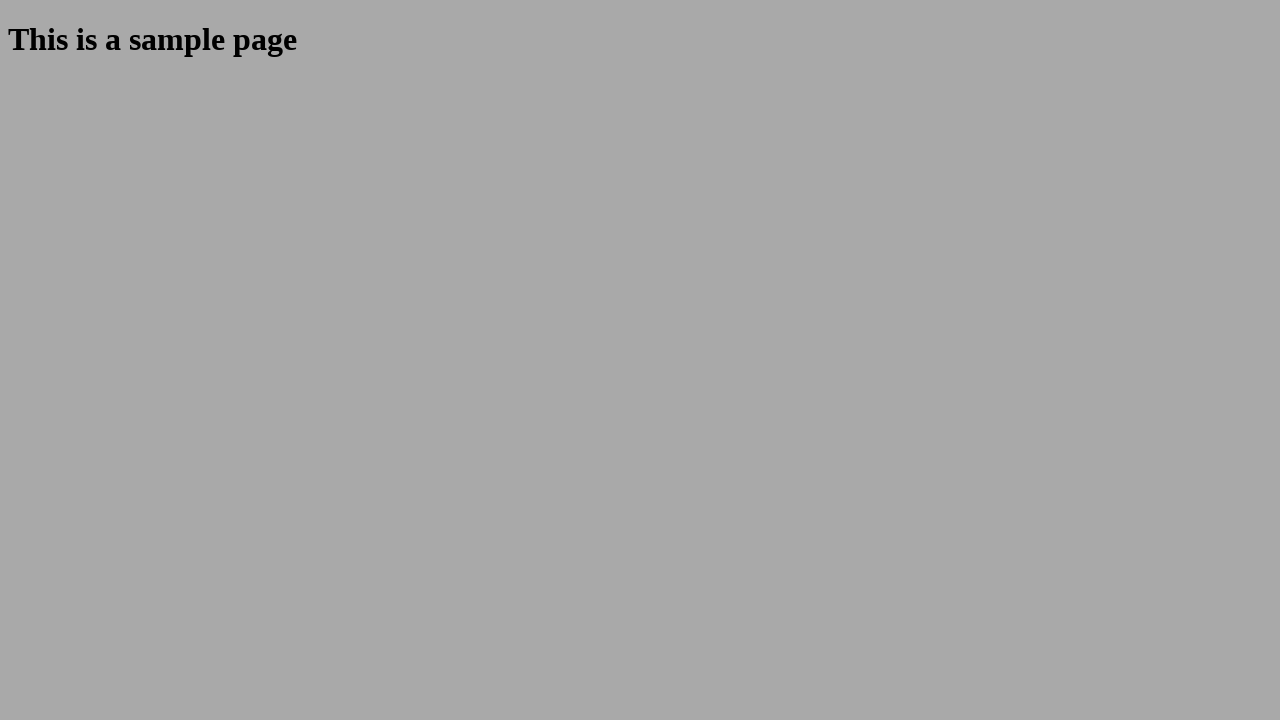

Switched back to parent window
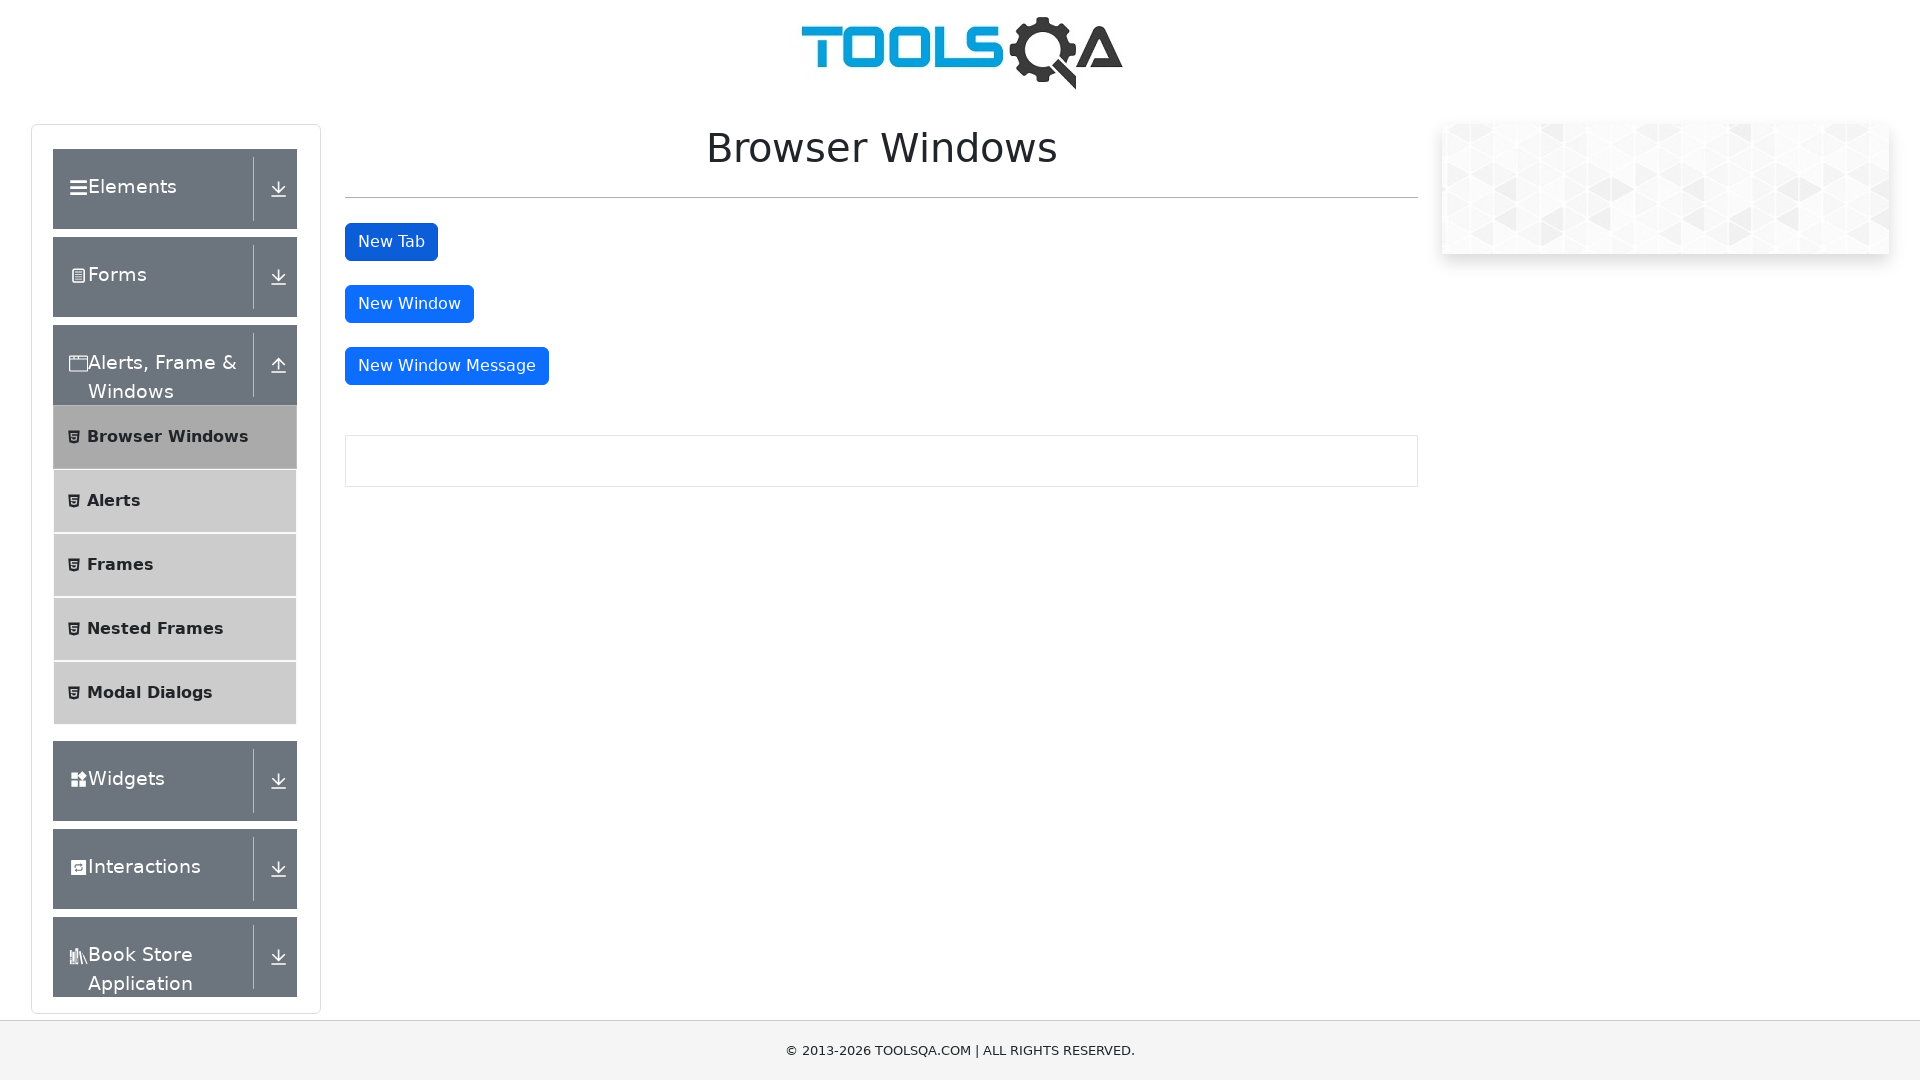

Verified parent window title: 'demosite'
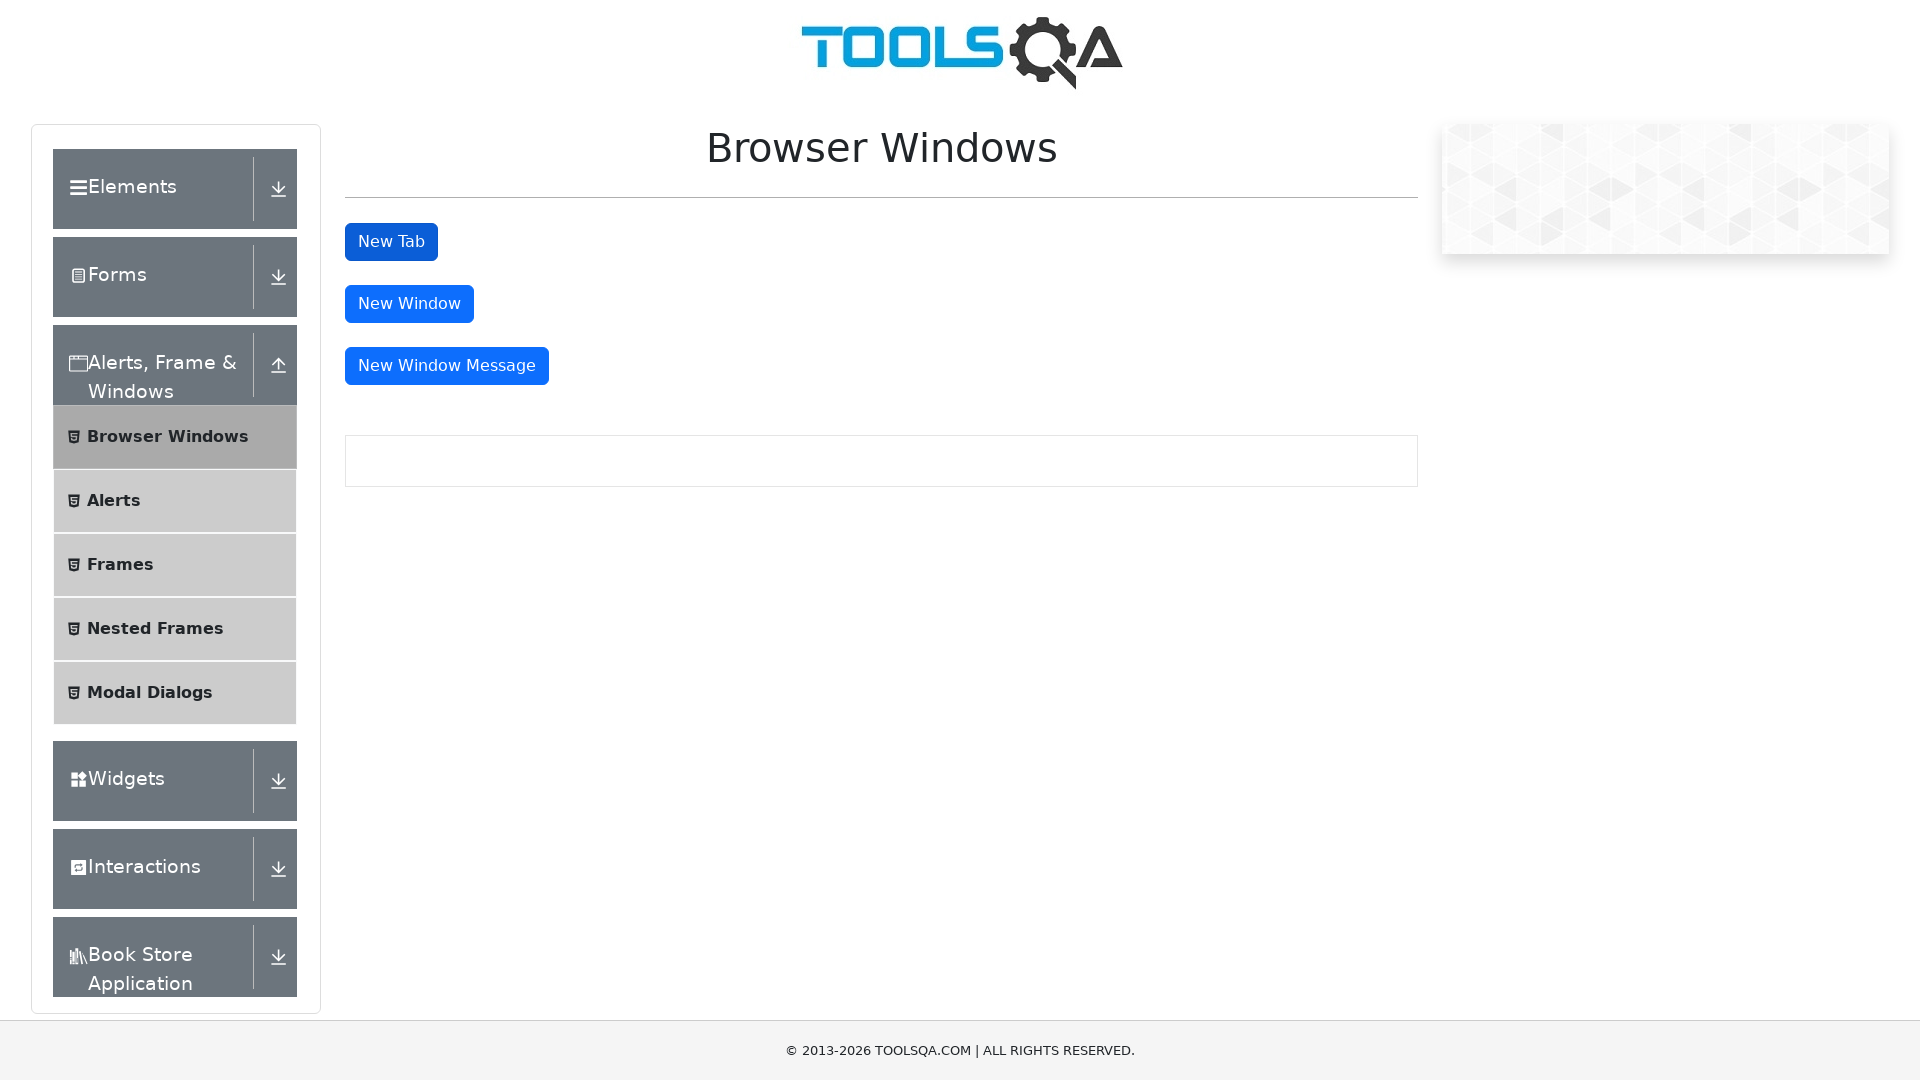

Closed child page/tab
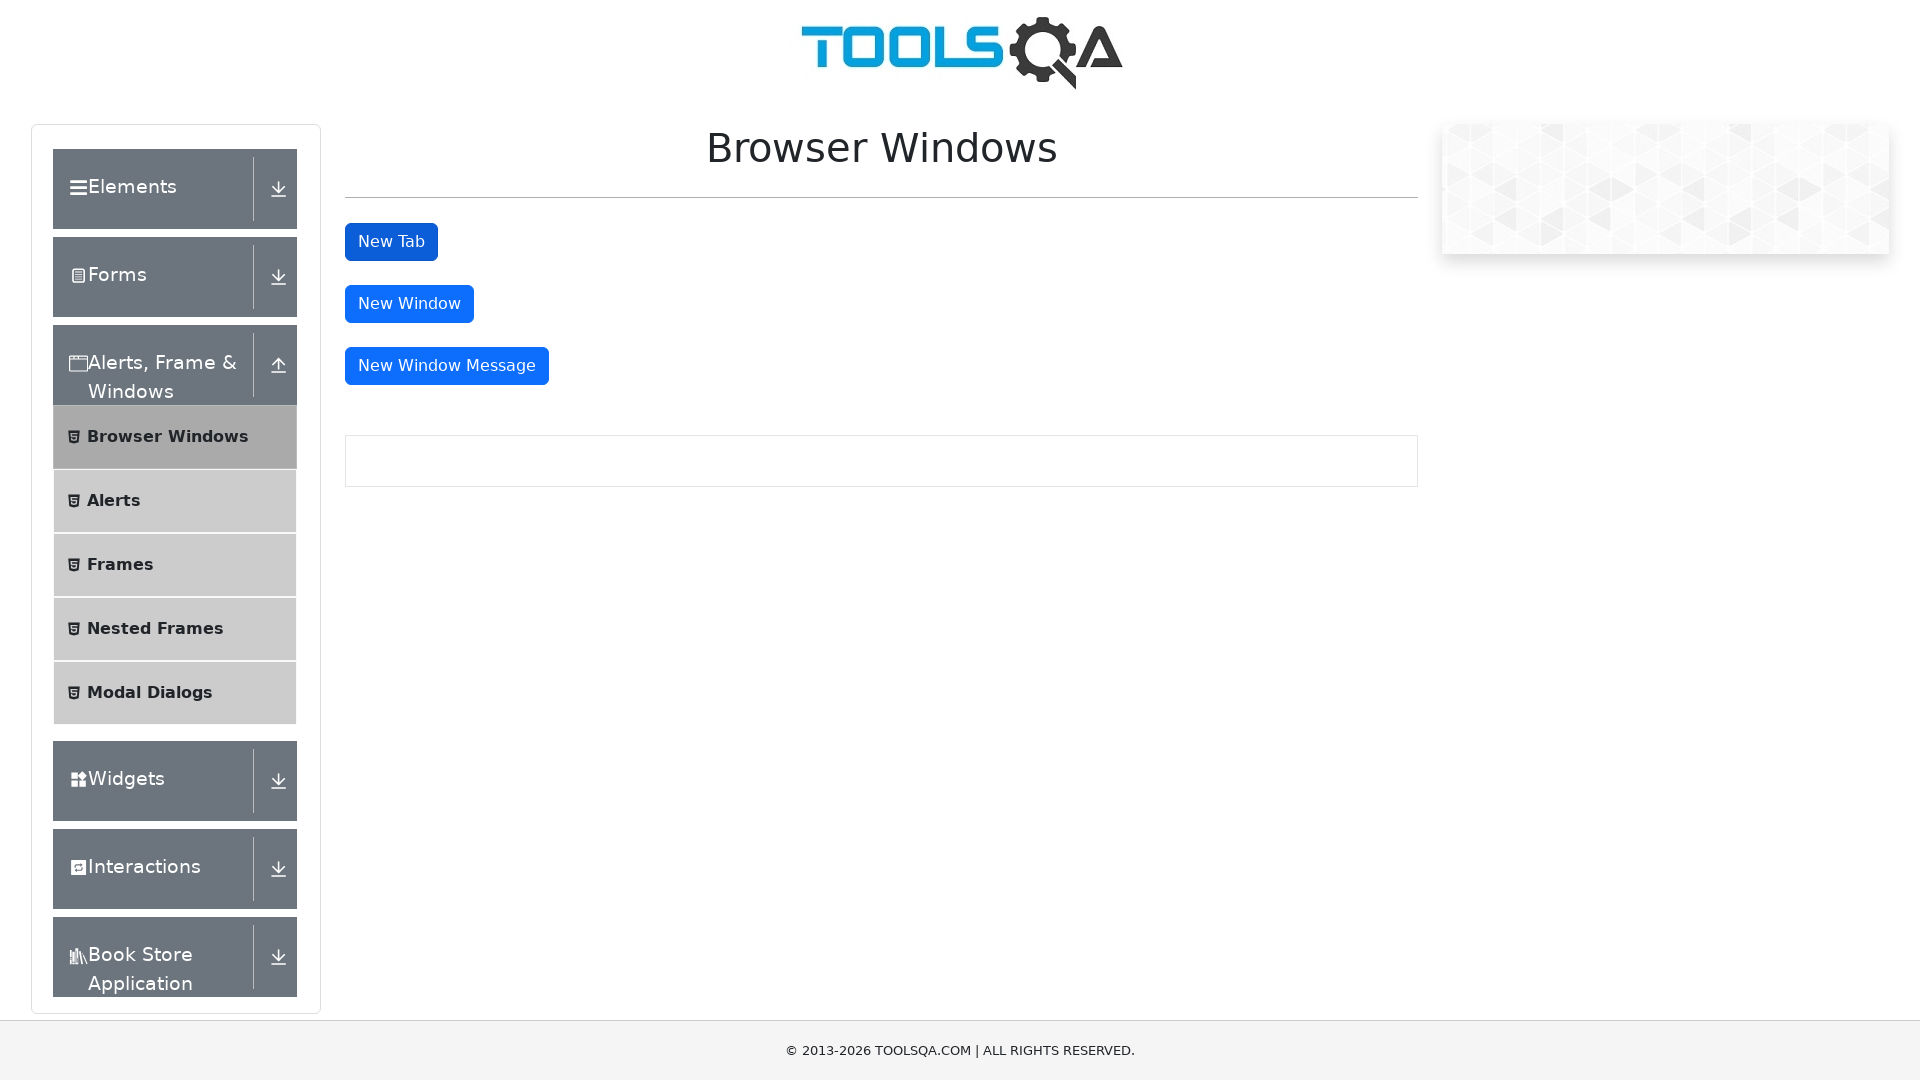

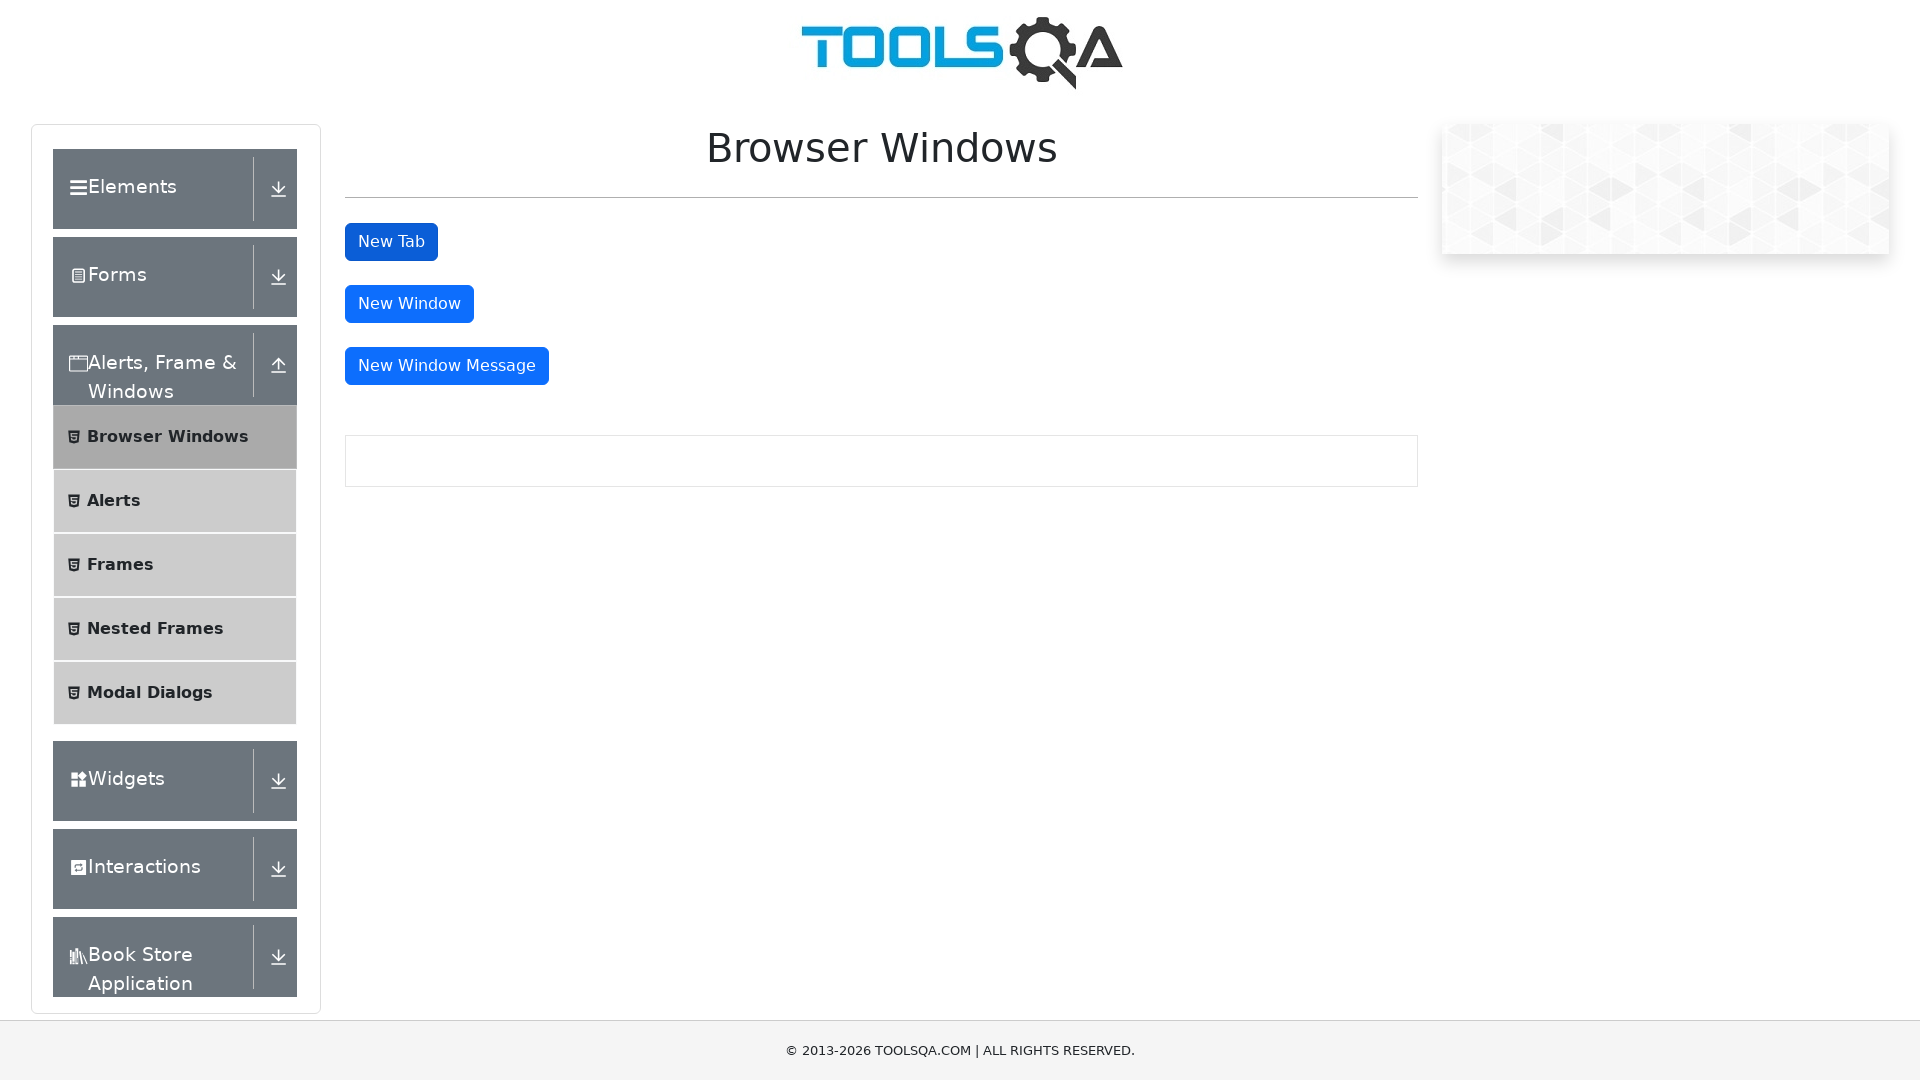